Navigates to W3Schools HTML tutorial page and clicks on a menu item in the left sidebar navigation

Starting URL: https://www.w3schools.com/html/

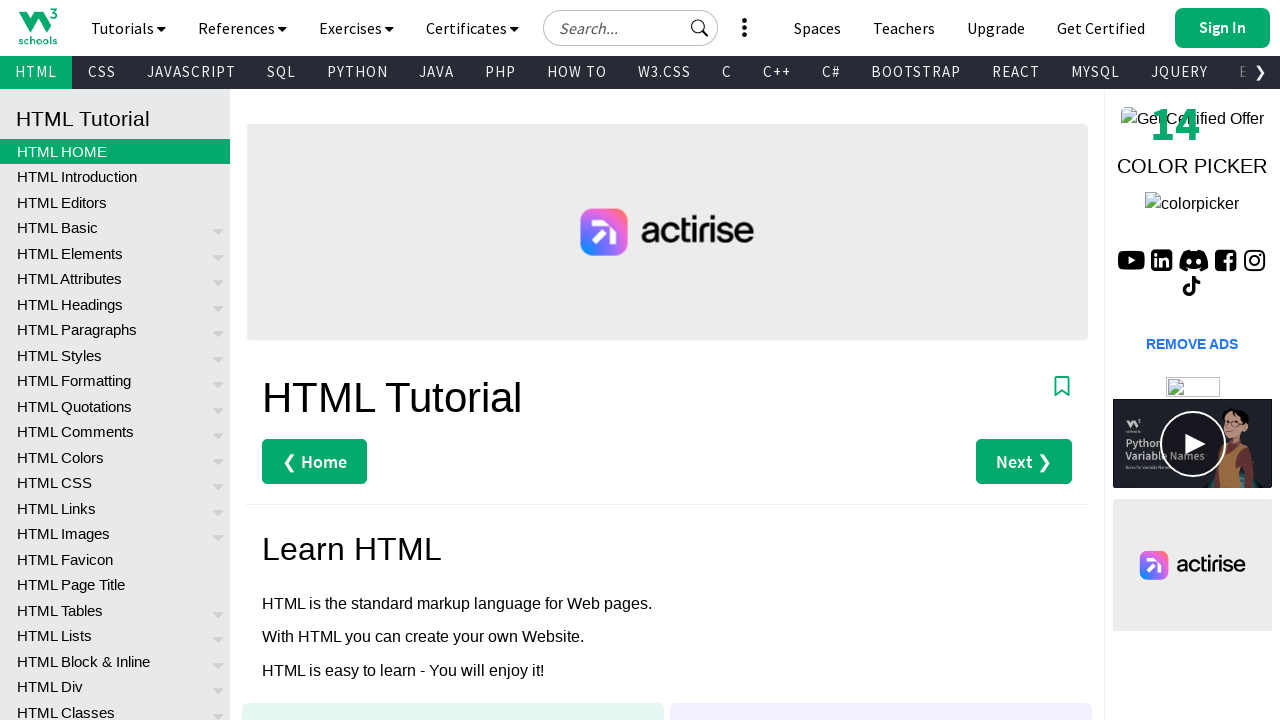

Clicked on the 62nd menu item in the left sidebar navigation at (115, 403) on xpath=//*[@id="leftmenuinnerinner"]/a[62]
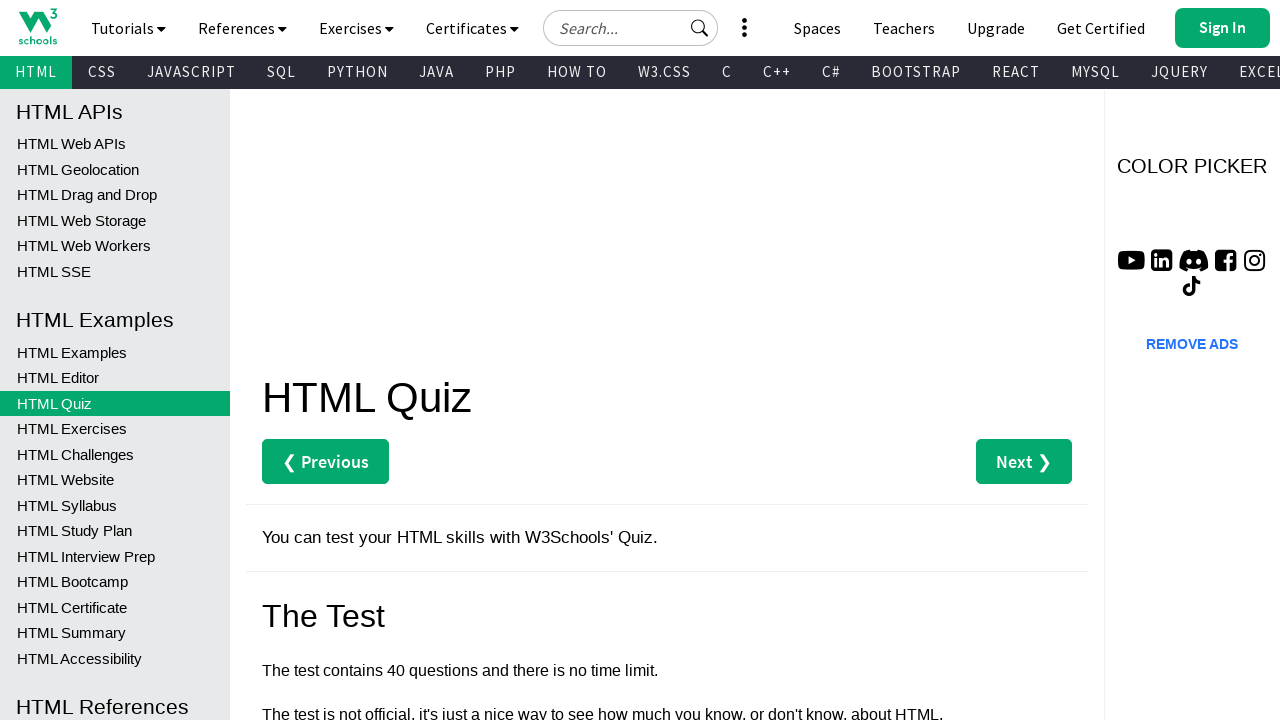

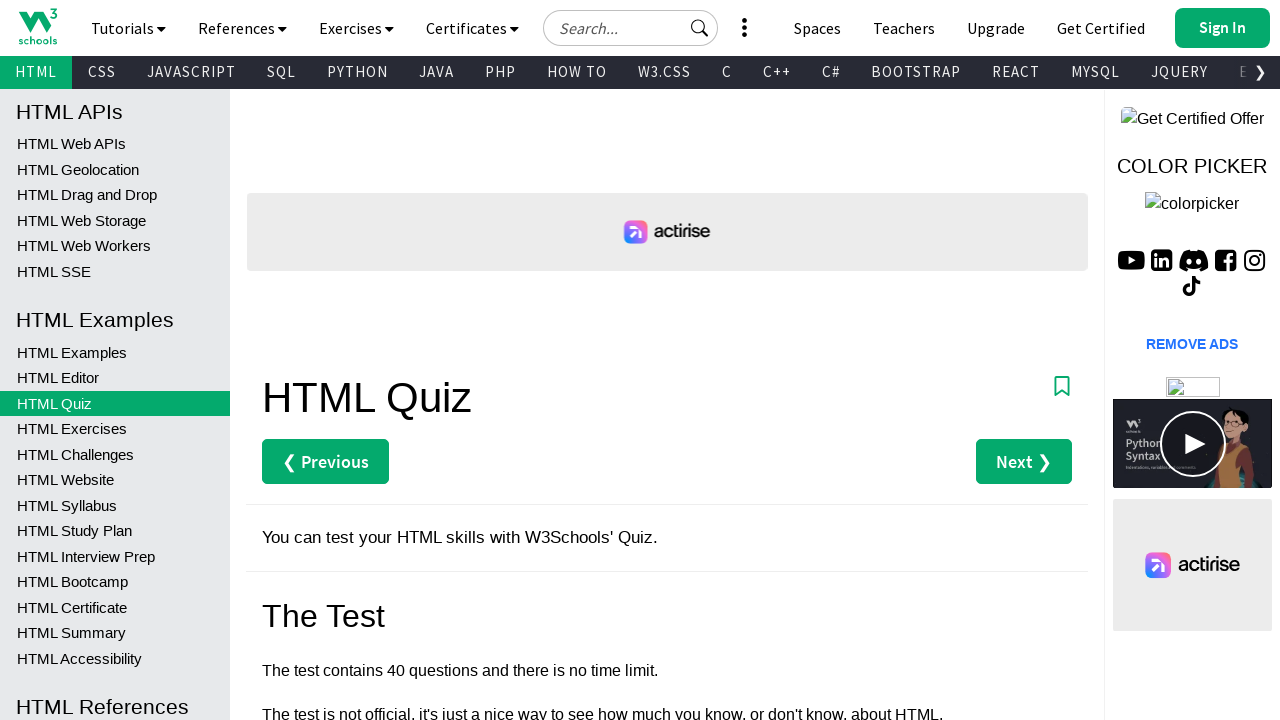